Tests navigation to the Dynamic Properties page and verifies the page loads correctly.

Starting URL: https://demoqa.com

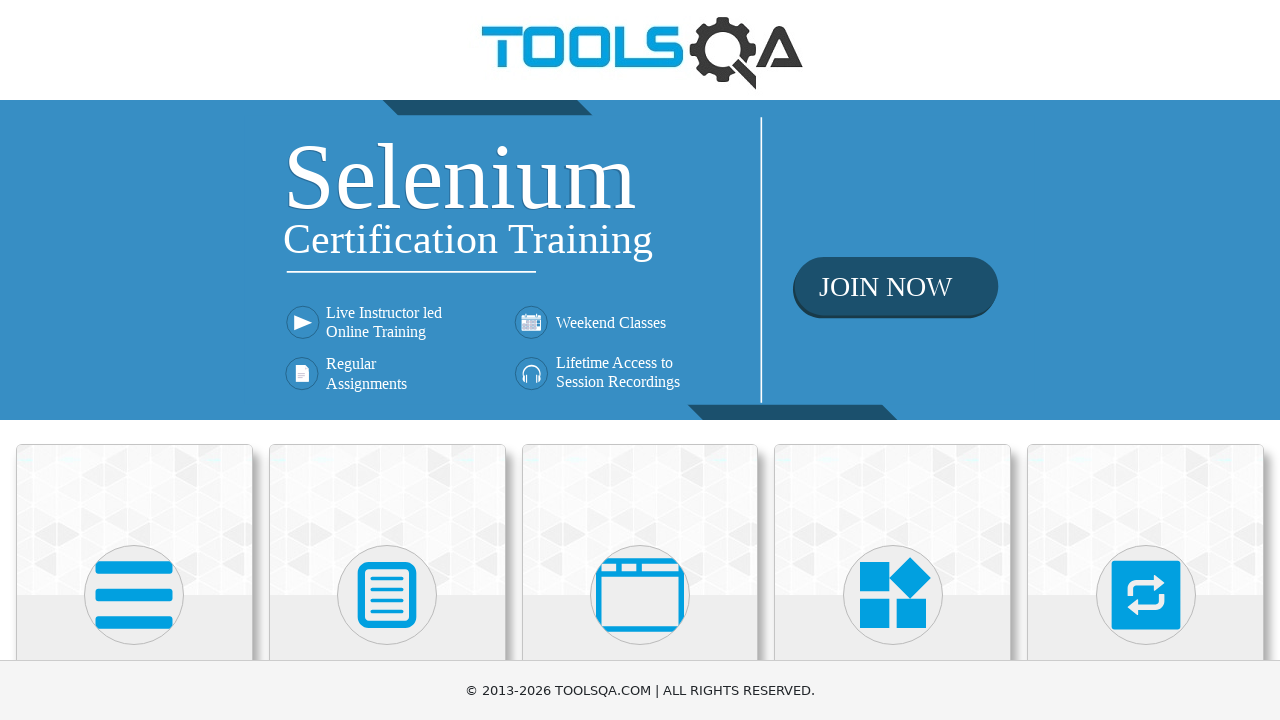

Clicked on Elements card from home page at (134, 360) on text=Elements
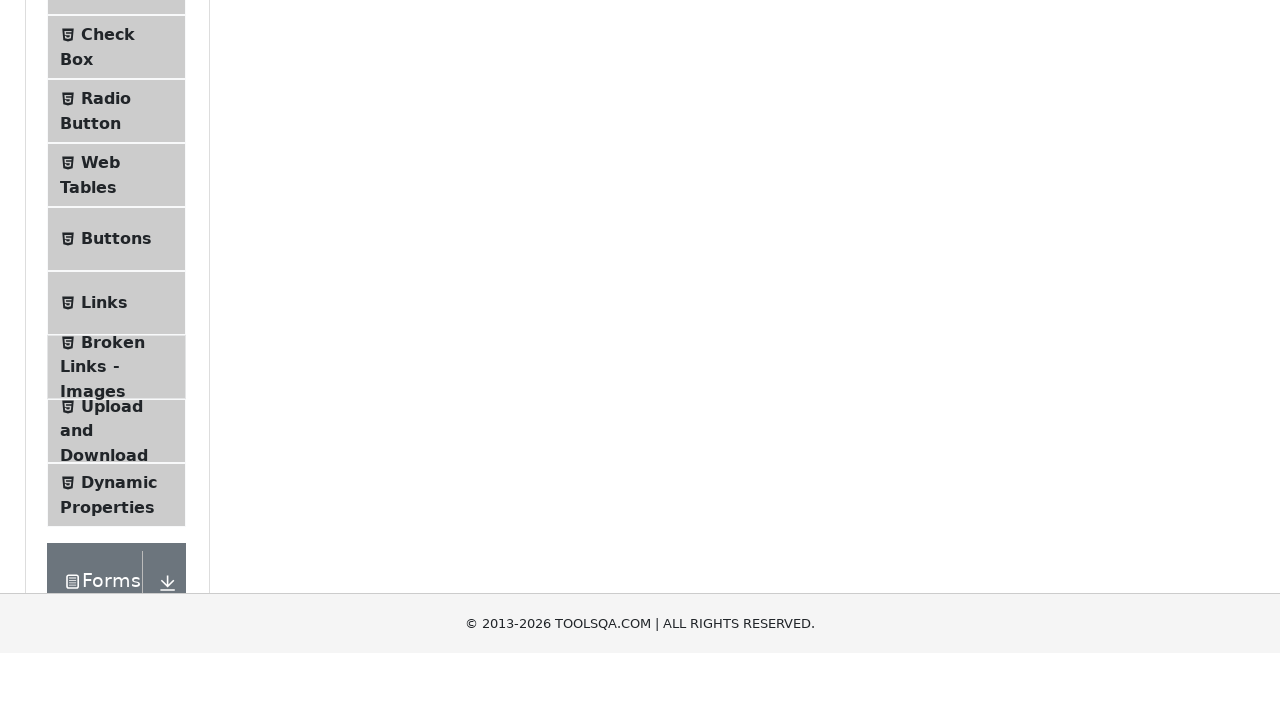

Clicked on Dynamic Properties menu item at (119, 348) on text=Dynamic Properties
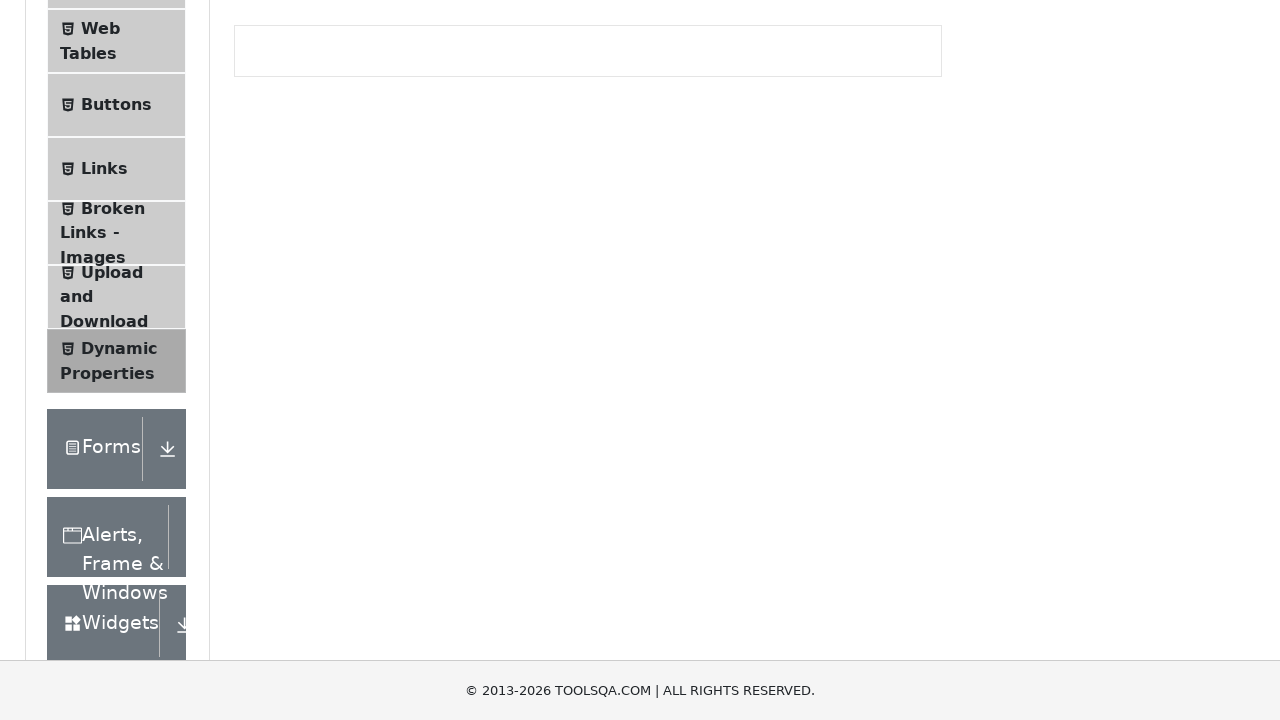

Dynamic Properties page loaded successfully
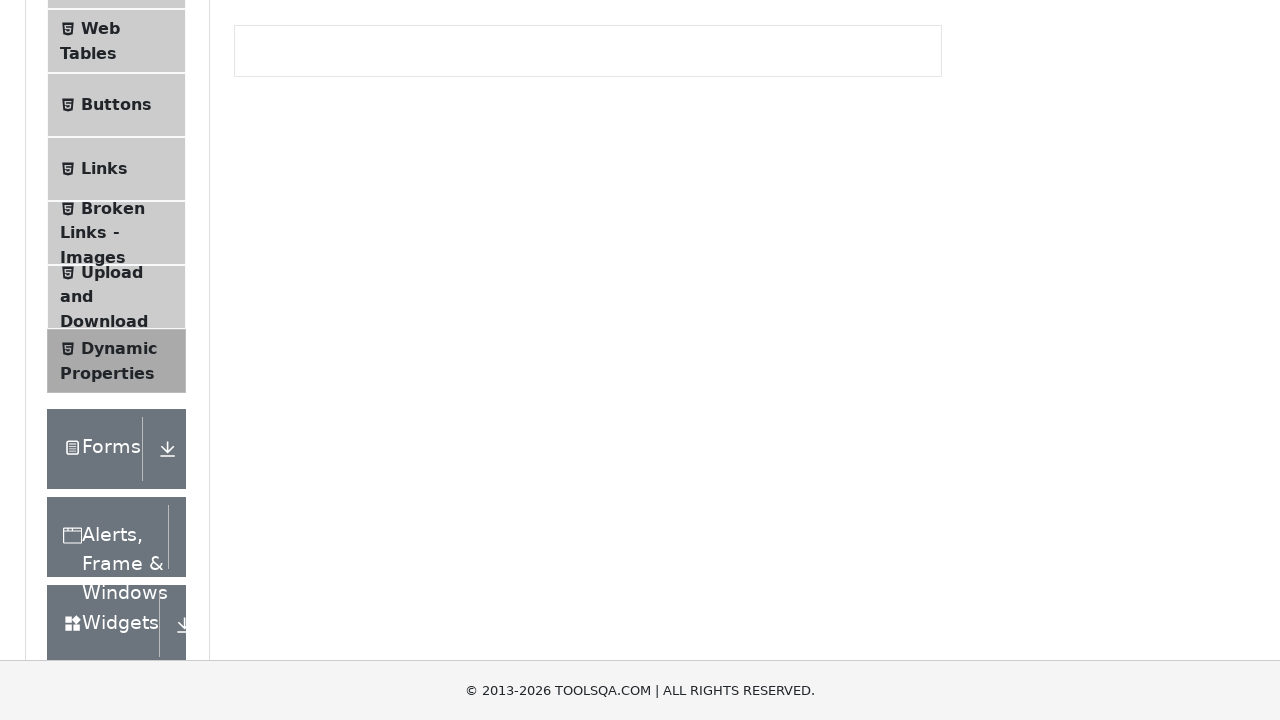

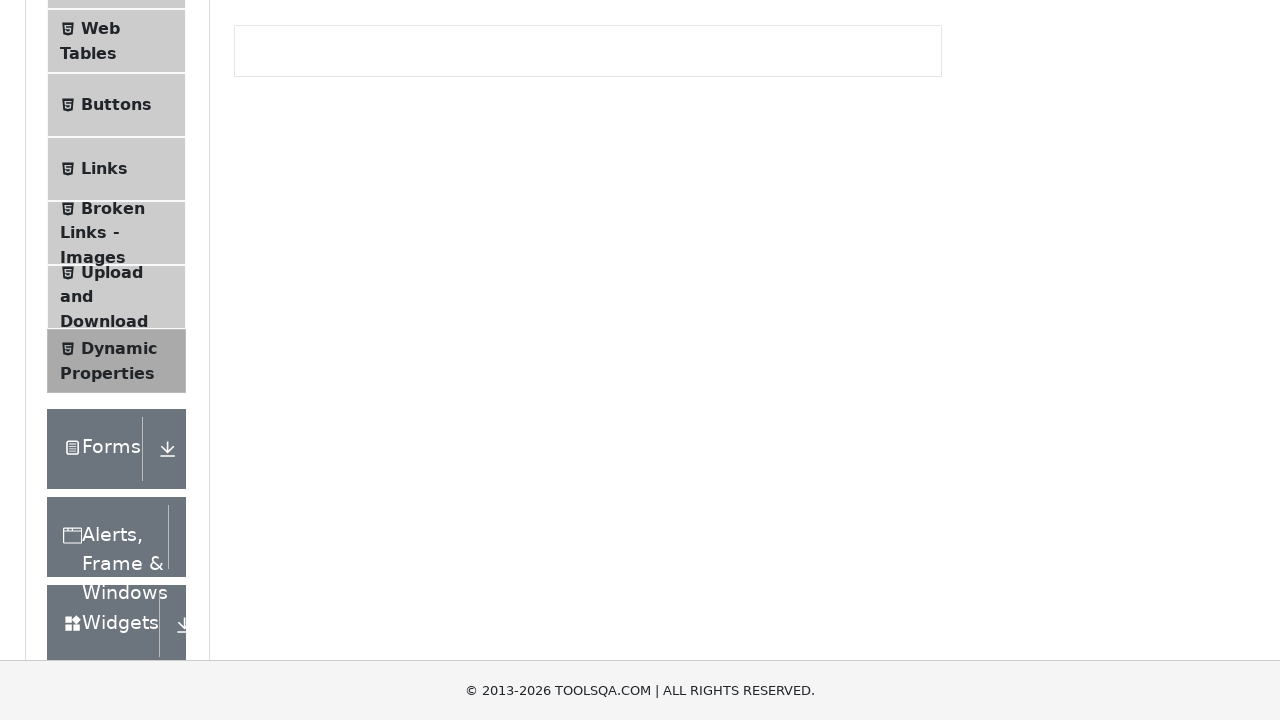